Tests editing a todo item by double-clicking to enter edit mode, filling new text, and pressing Enter

Starting URL: https://demo.playwright.dev/todomvc

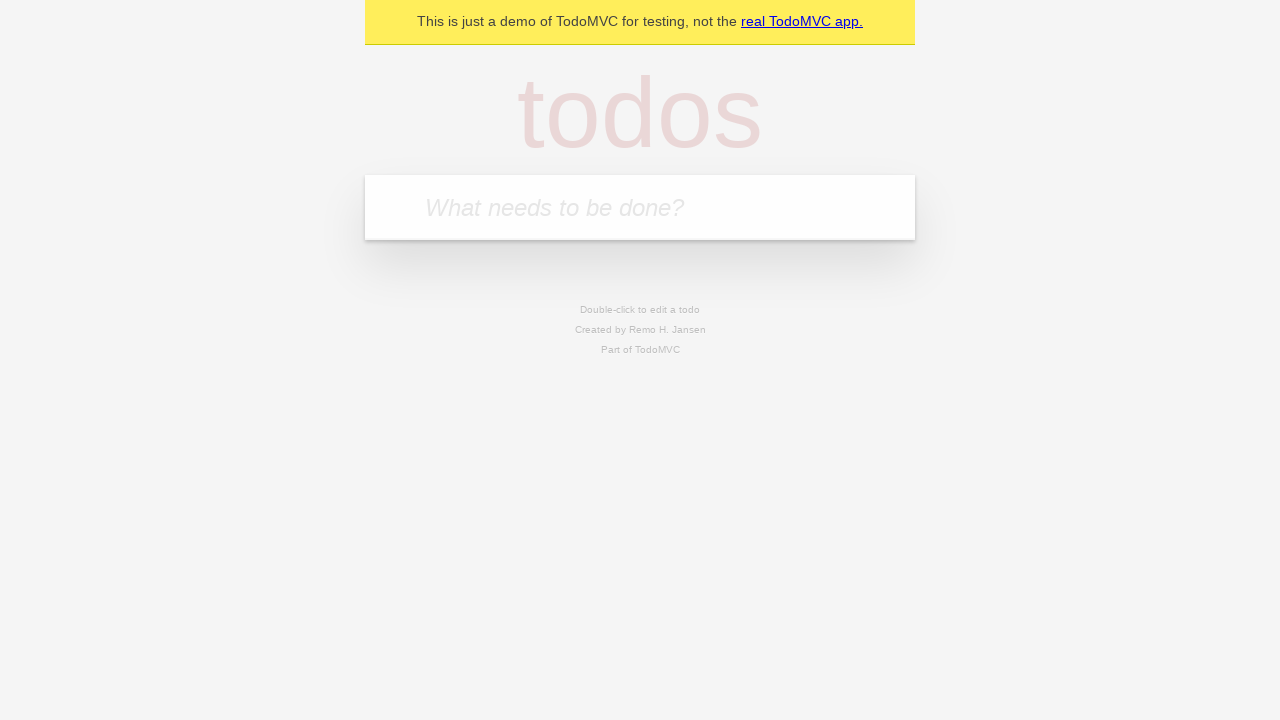

Filled todo input with 'buy some cheese' on internal:attr=[placeholder="What needs to be done?"i]
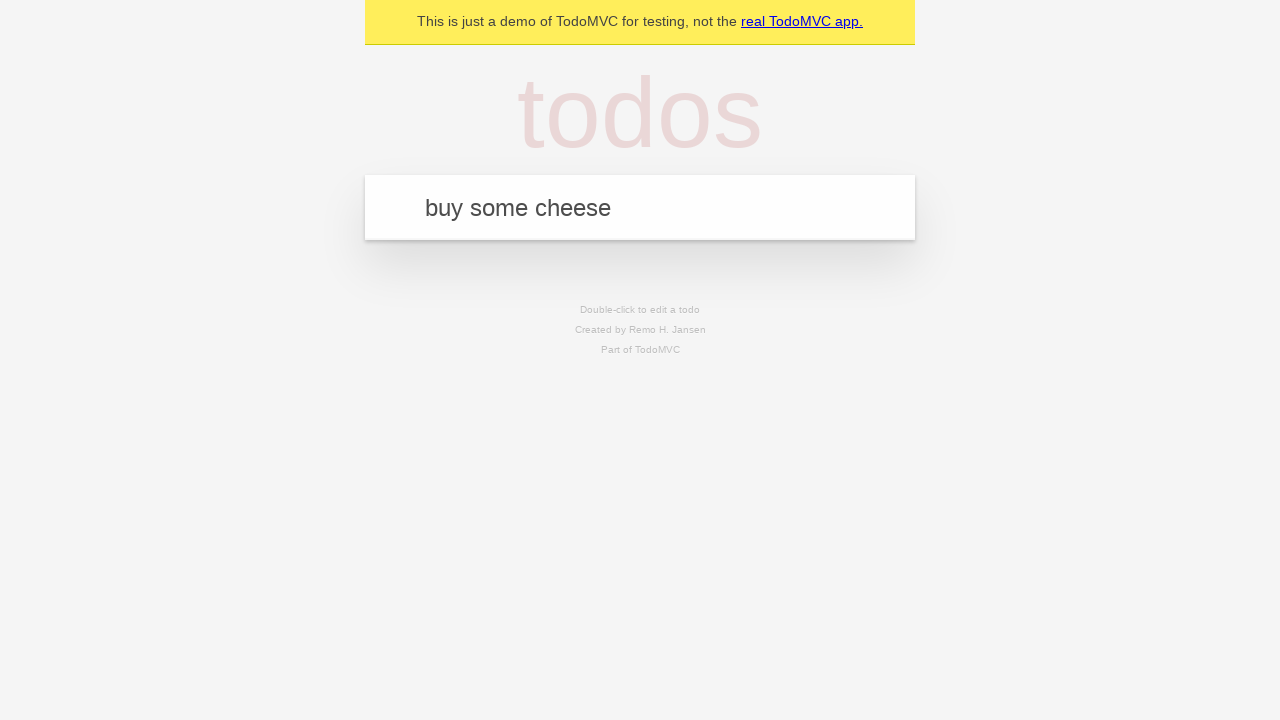

Pressed Enter to create first todo item on internal:attr=[placeholder="What needs to be done?"i]
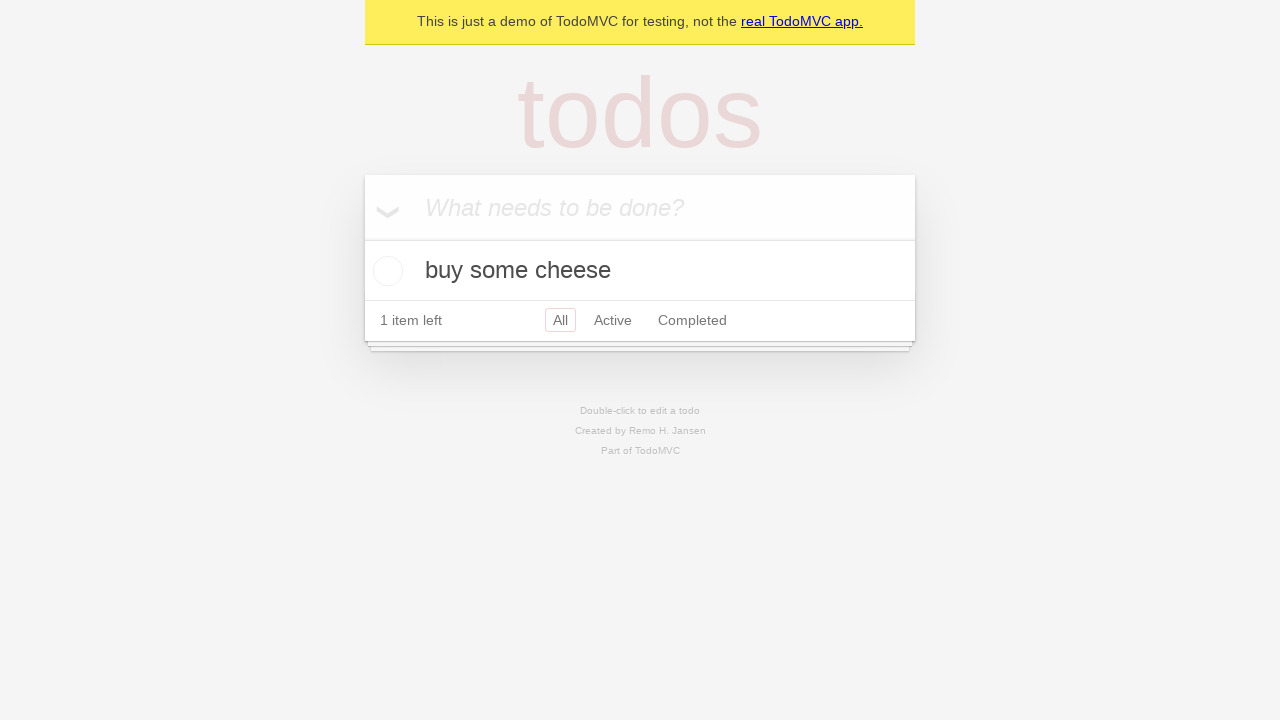

Filled todo input with 'feed the cat' on internal:attr=[placeholder="What needs to be done?"i]
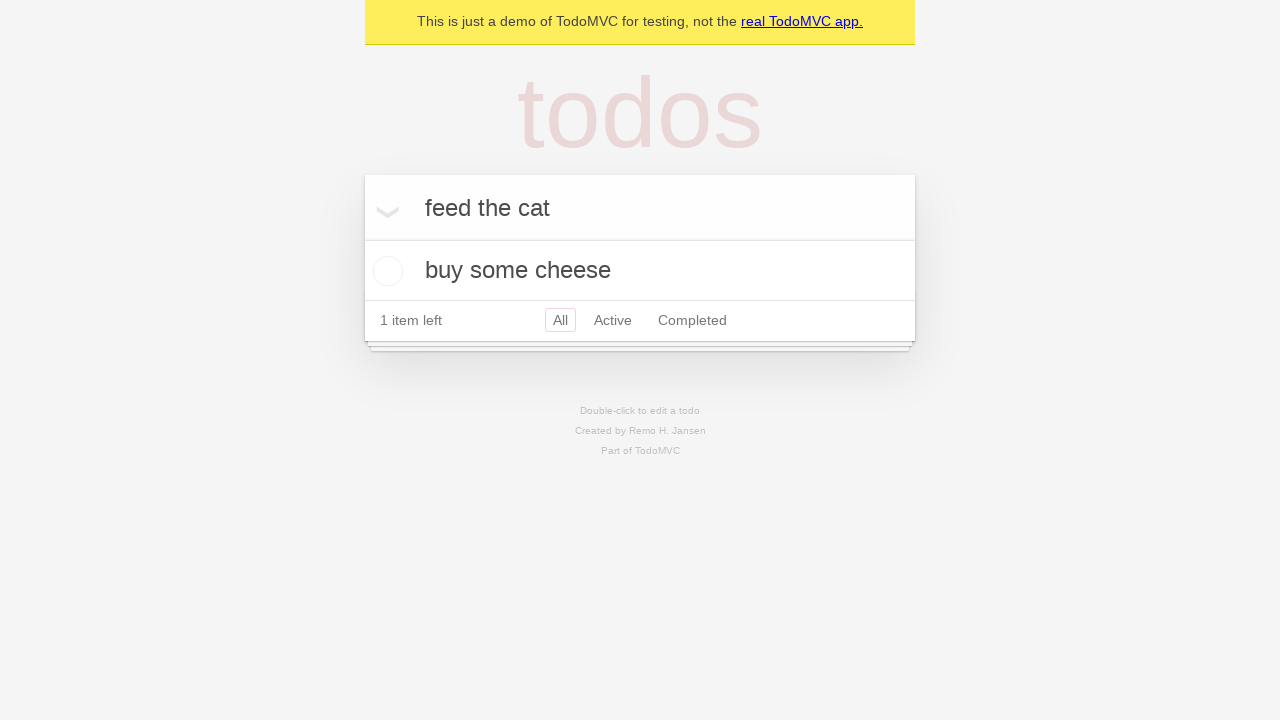

Pressed Enter to create second todo item on internal:attr=[placeholder="What needs to be done?"i]
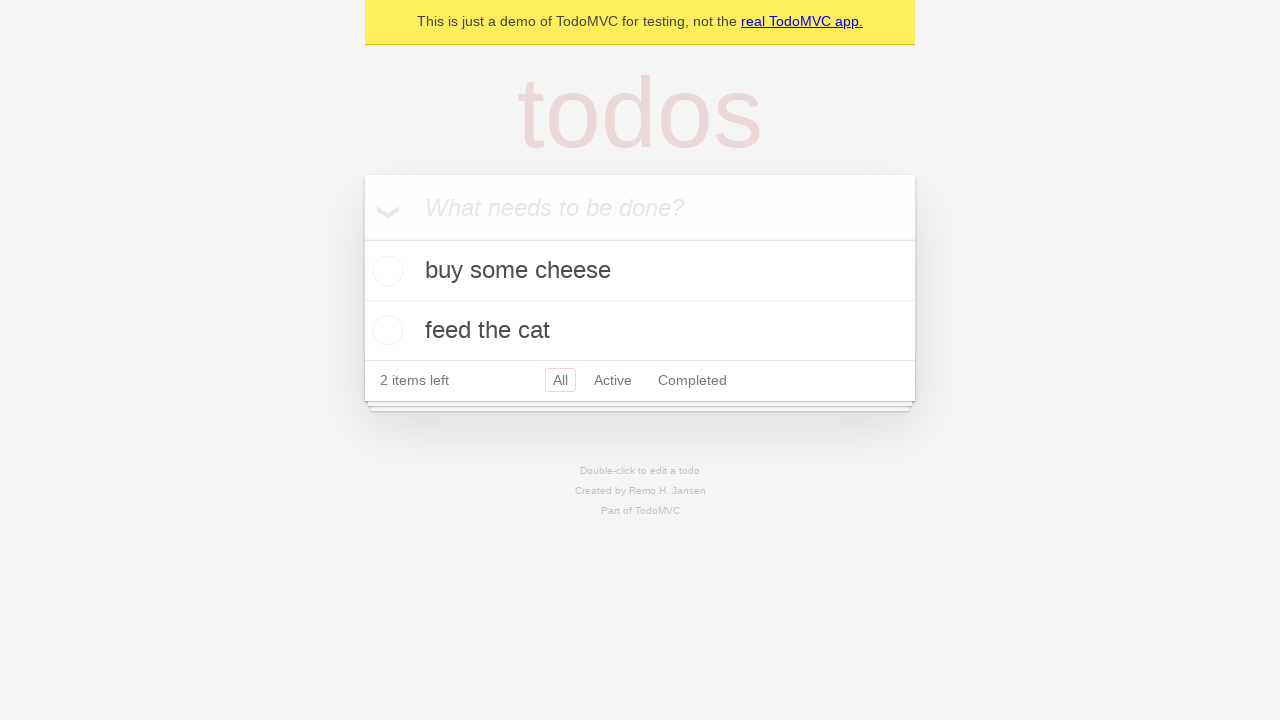

Filled todo input with 'book a doctors appointment' on internal:attr=[placeholder="What needs to be done?"i]
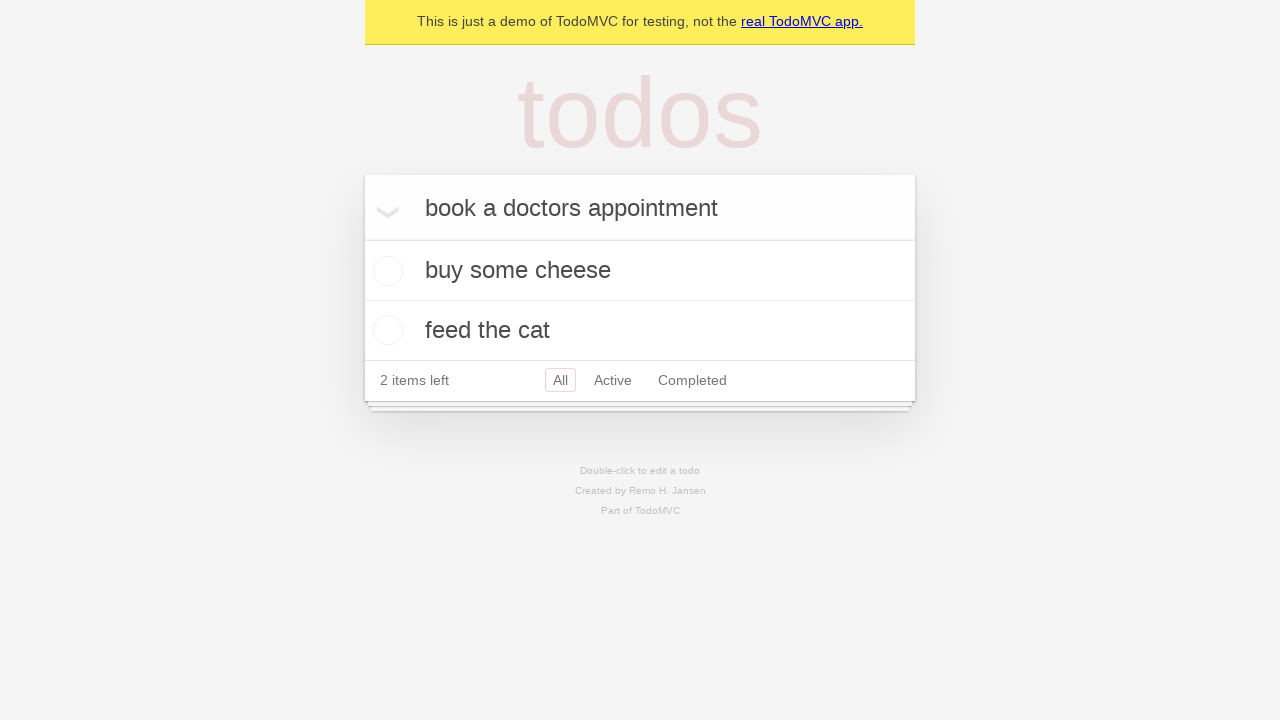

Pressed Enter to create third todo item on internal:attr=[placeholder="What needs to be done?"i]
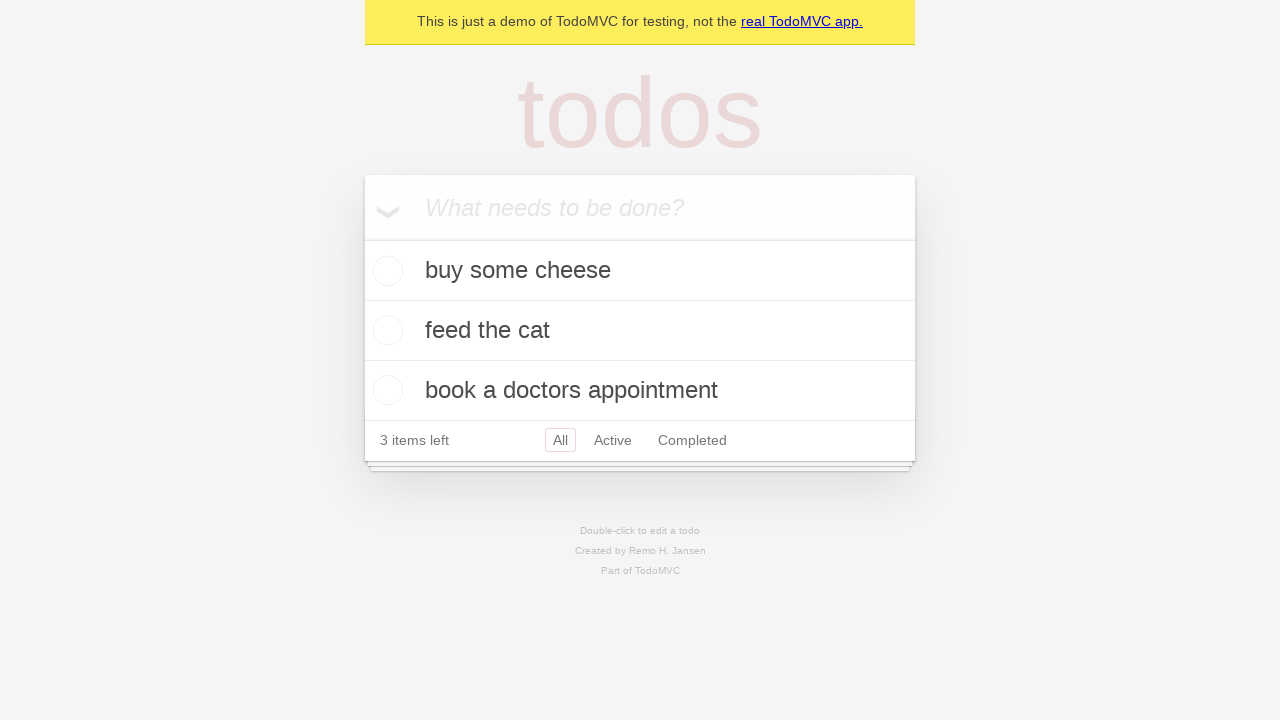

Double-clicked second todo item to enter edit mode at (640, 331) on internal:testid=[data-testid="todo-item"s] >> nth=1
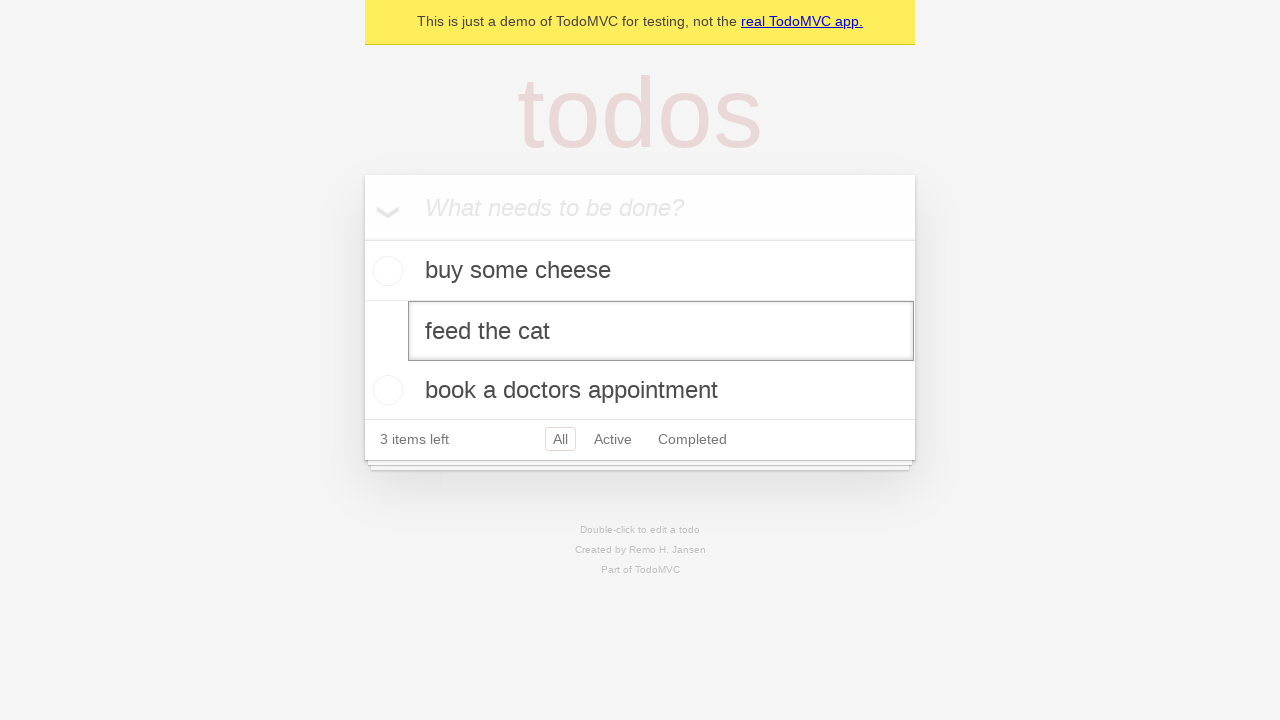

Filled edit textbox with 'buy some sausages' on internal:testid=[data-testid="todo-item"s] >> nth=1 >> internal:role=textbox[nam
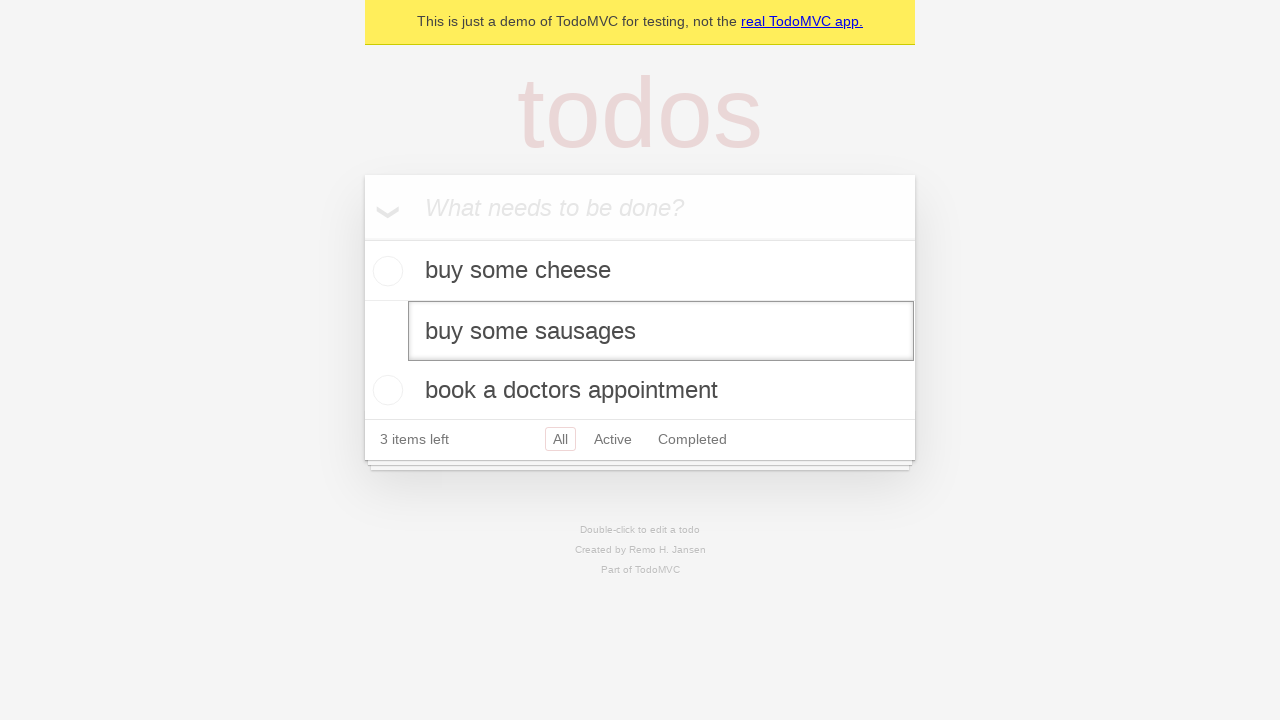

Pressed Enter to confirm the edited todo item on internal:testid=[data-testid="todo-item"s] >> nth=1 >> internal:role=textbox[nam
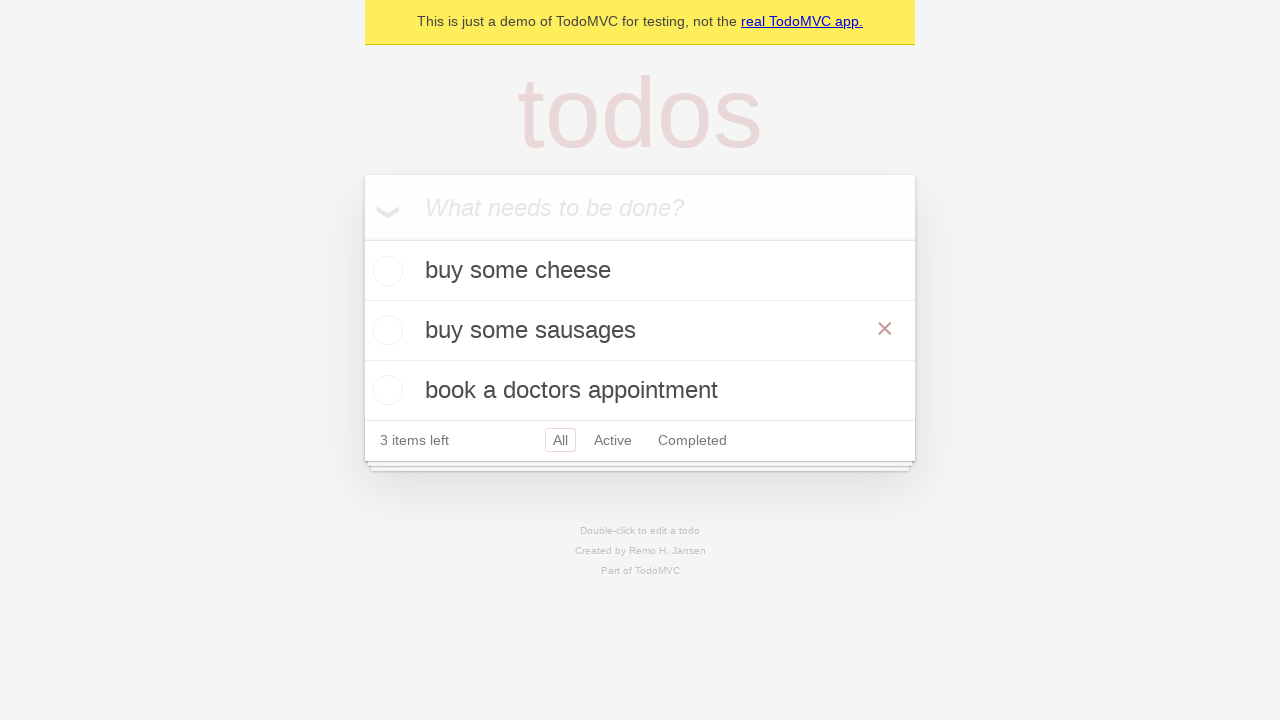

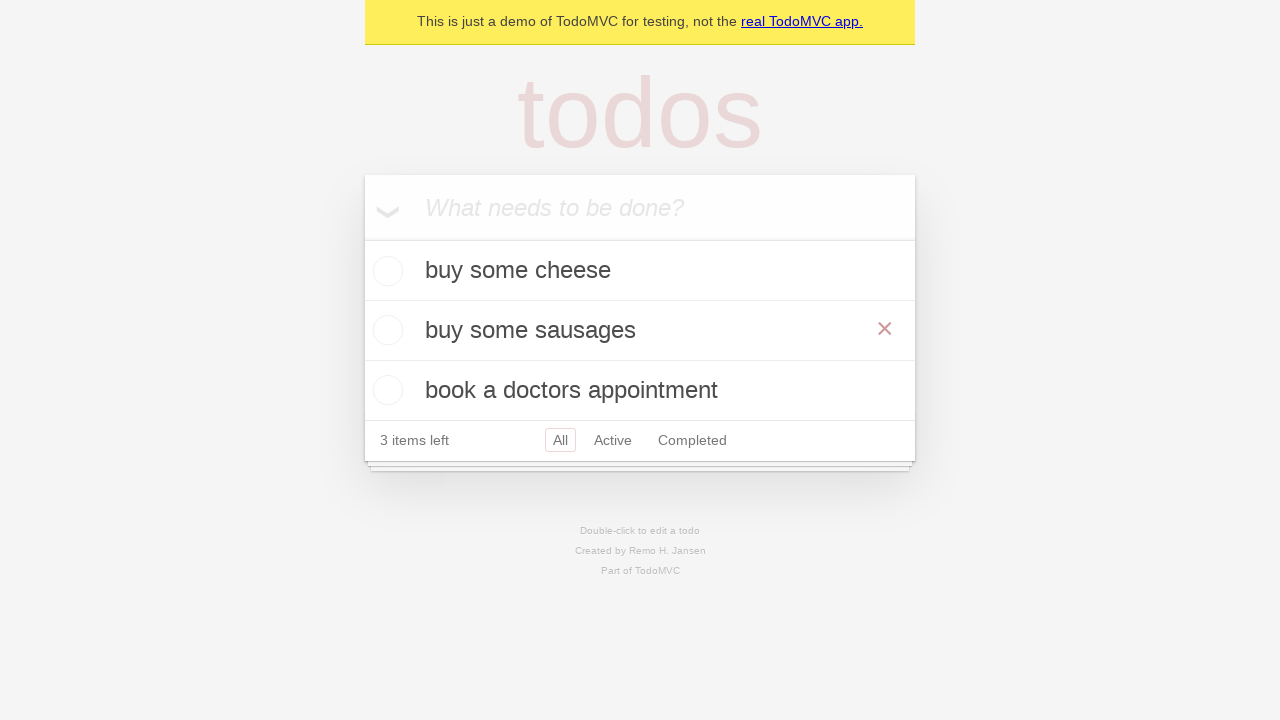